Tests frame switching functionality by entering text into input fields within different frames

Starting URL: https://ui.vision/demo/webtest/frames/

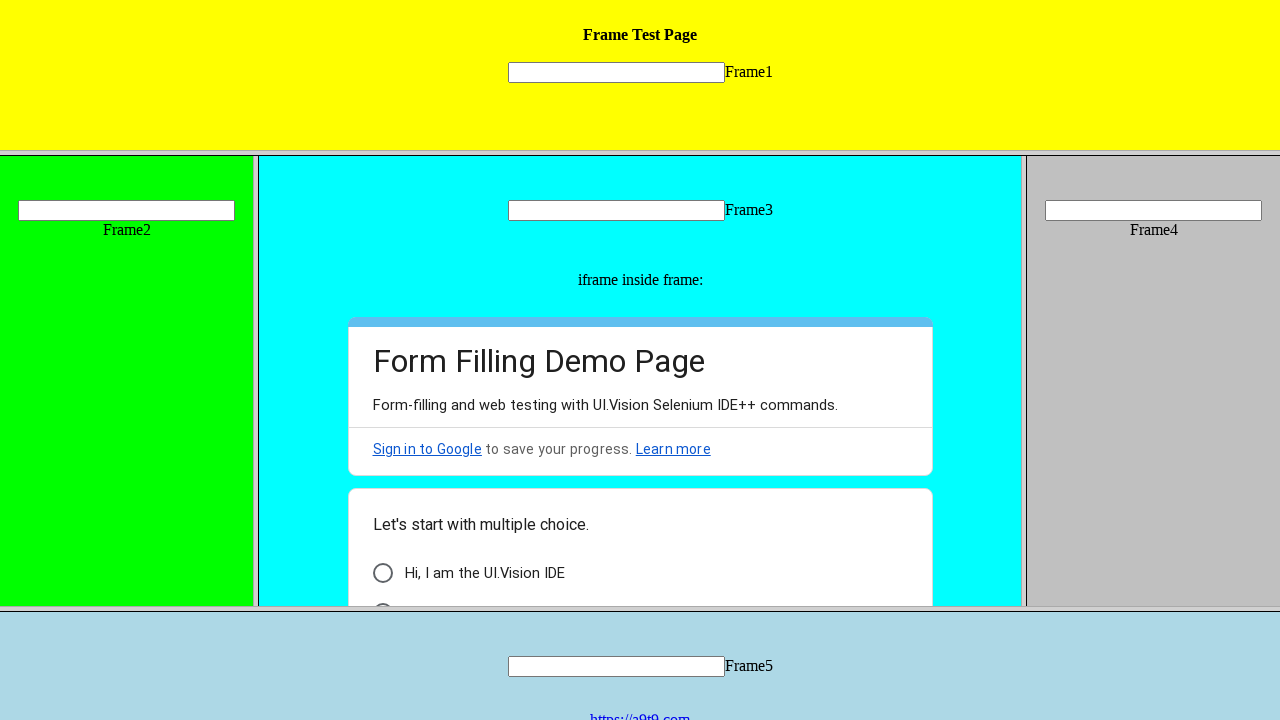

Located Frame 1 element
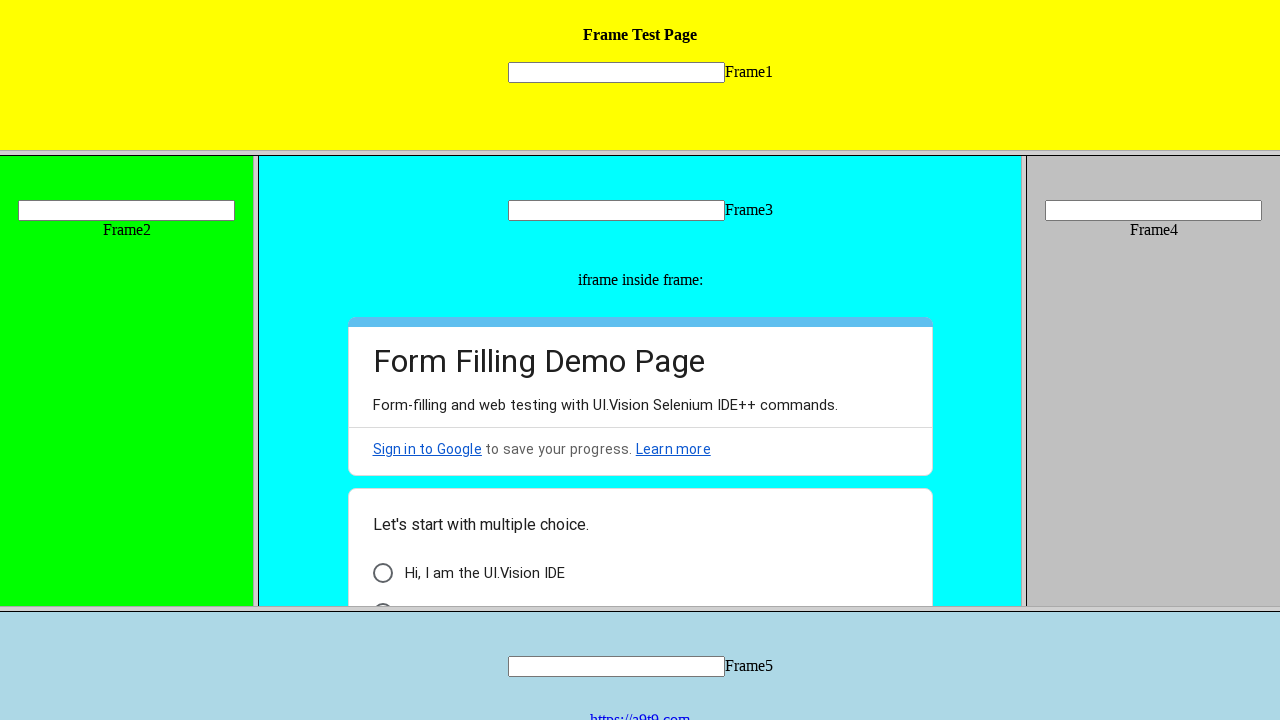

Filled input field in Frame 1 with 'welcome' on frame[src='frame_1.html'] >> internal:control=enter-frame >> input[name='mytext1
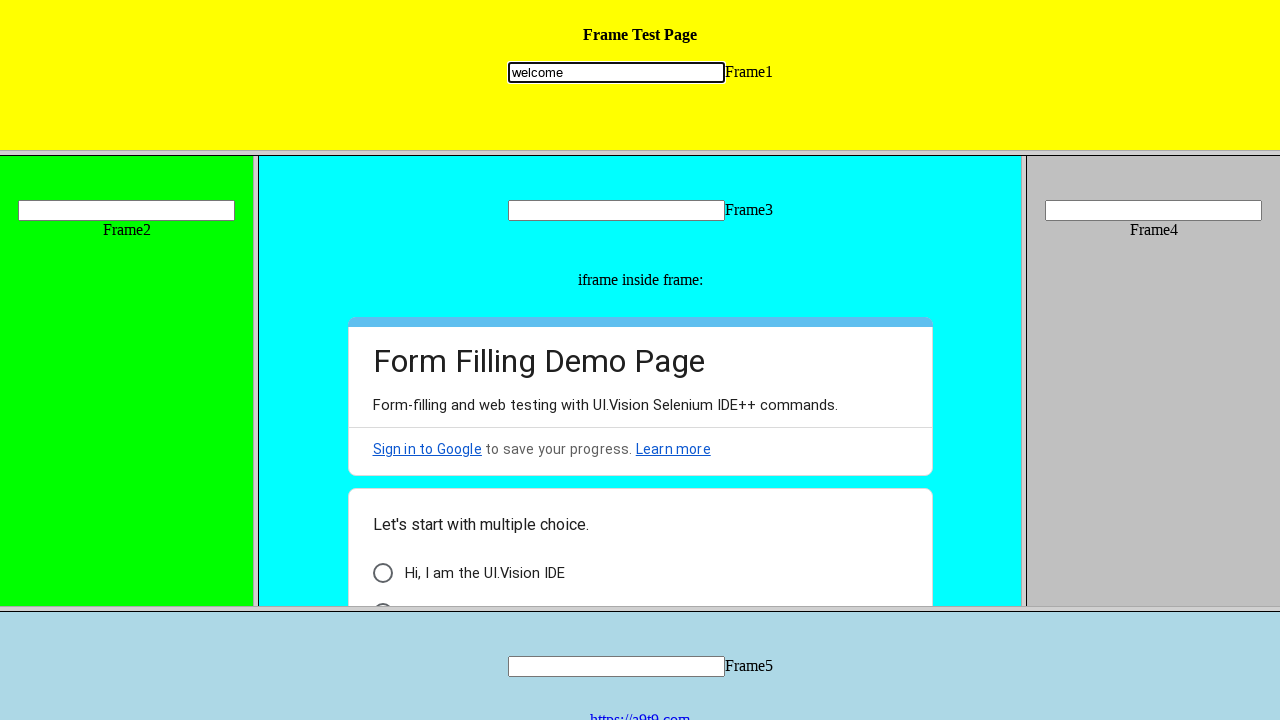

Located Frame 2 element
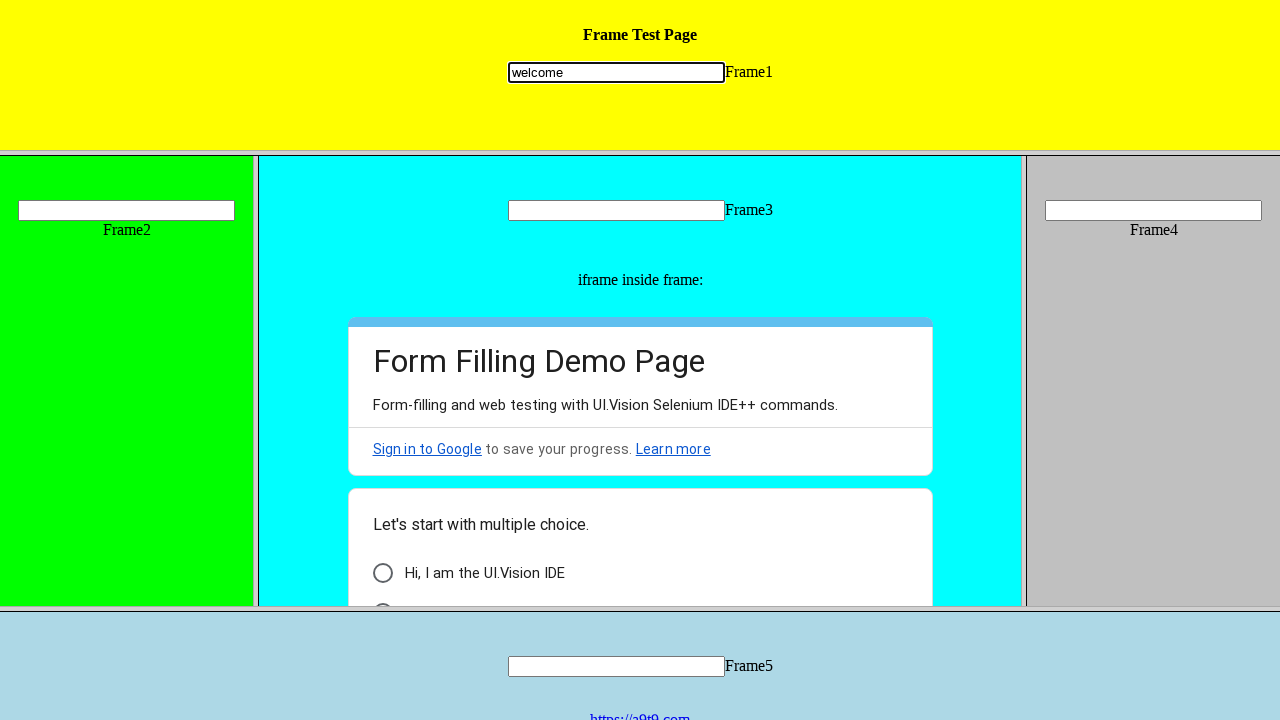

Filled input field in Frame 2 with 'selenium' on frame[src='frame_2.html'] >> internal:control=enter-frame >> input[name='mytext2
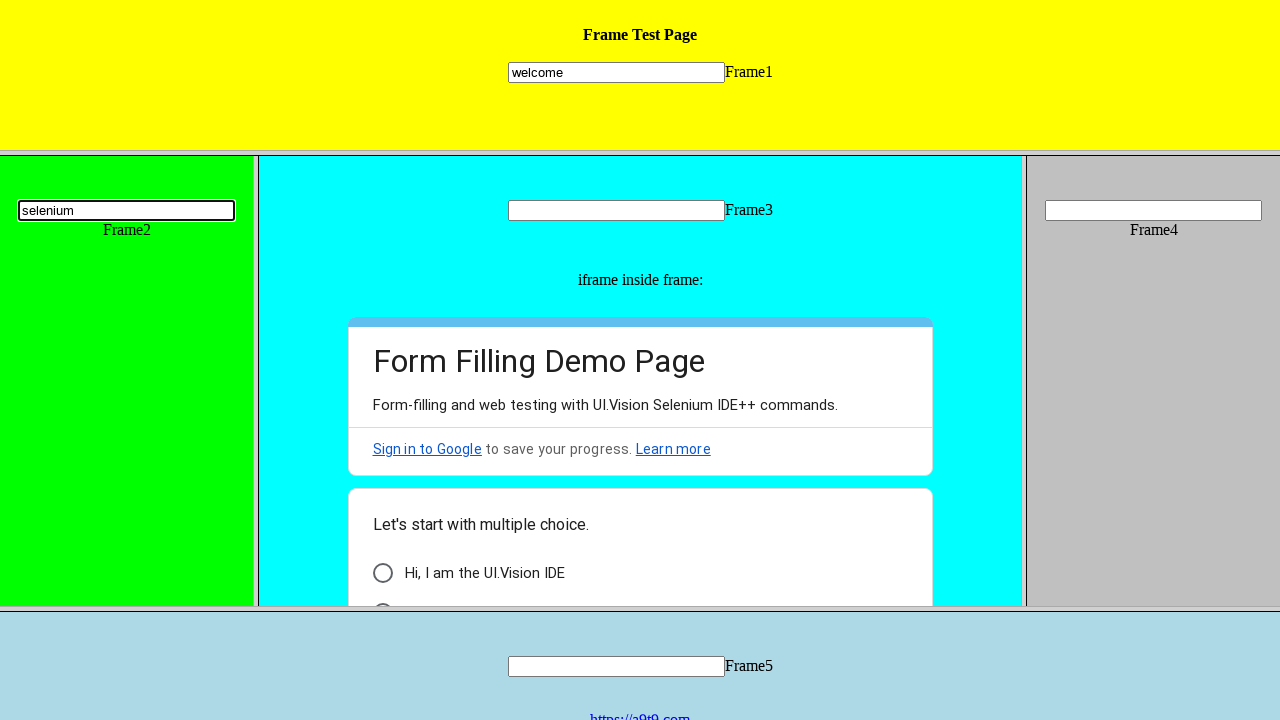

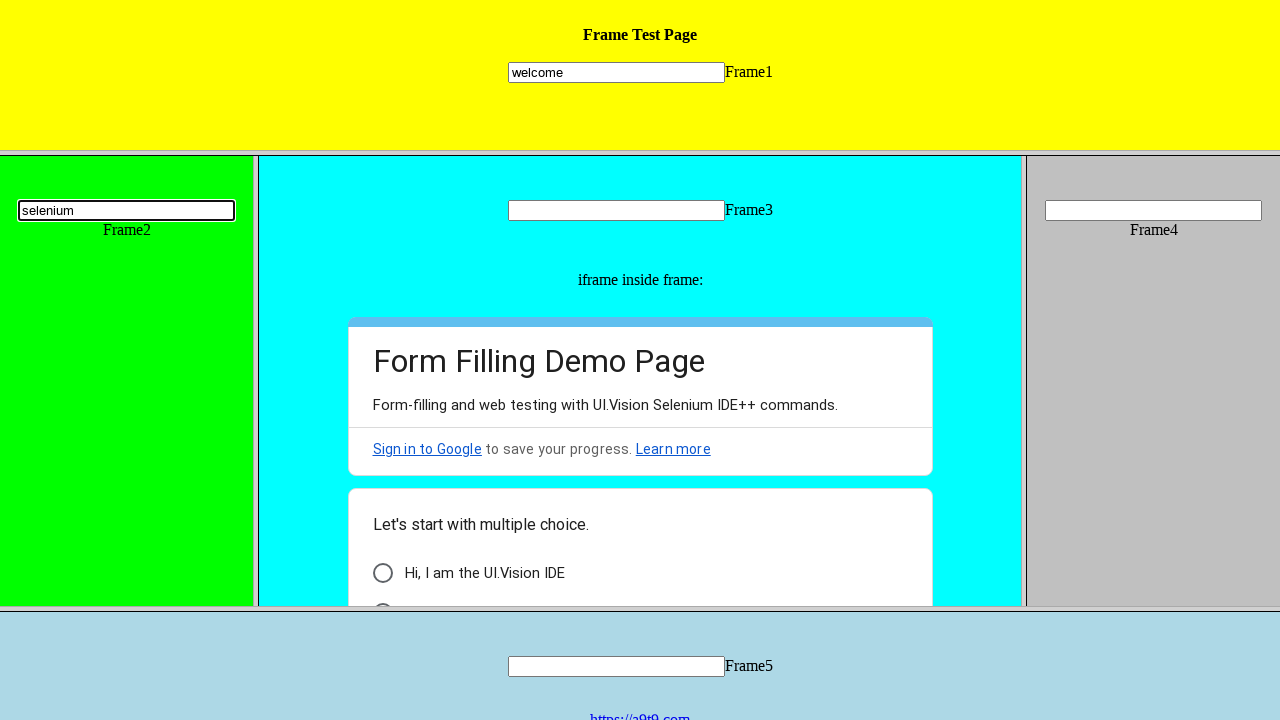